Tests validation error when CPF field is left empty on delivery registration form

Starting URL: https://buger-eats.vercel.app/

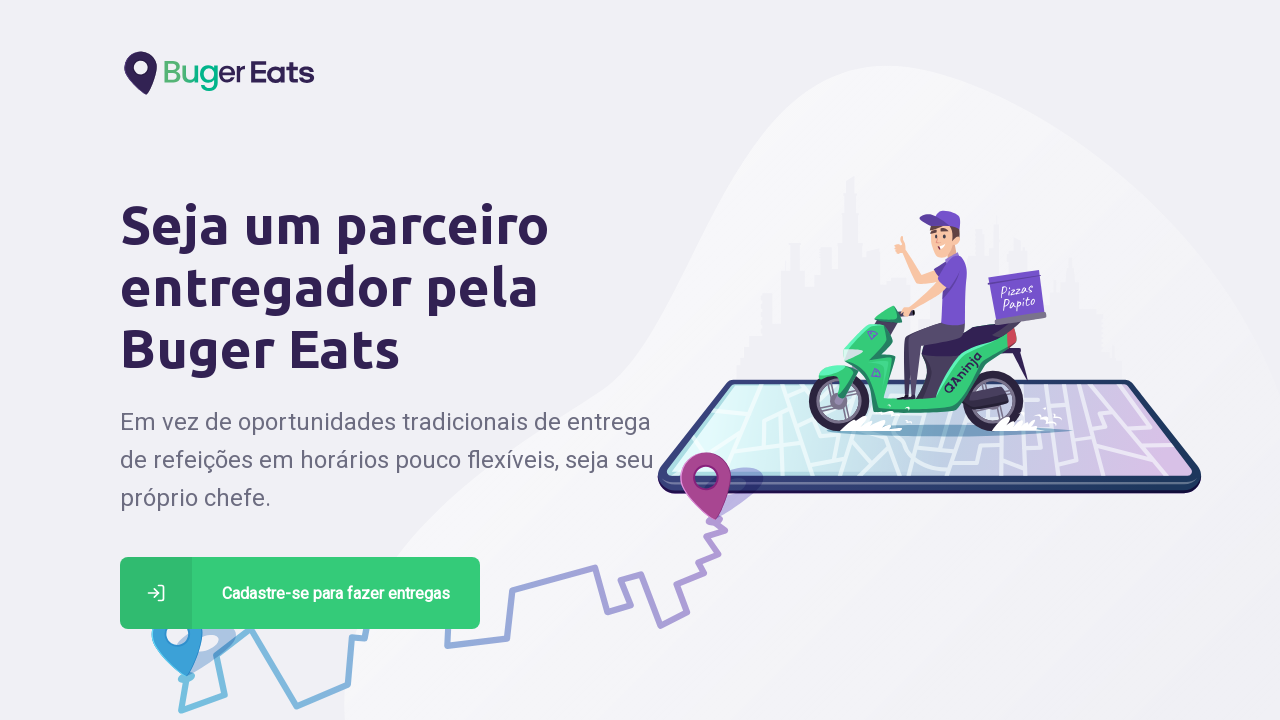

Clicked registration button to access delivery registration form at (300, 593) on a[href='/deliver']
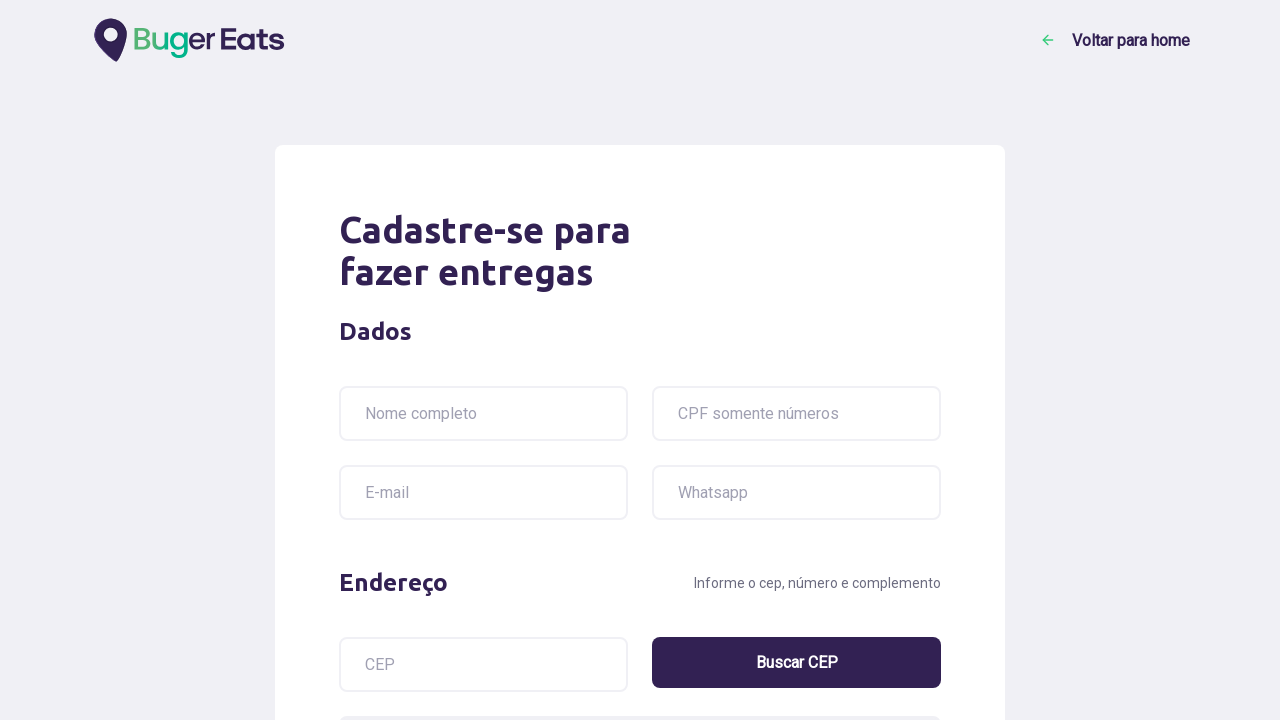

Clicked CPF field without entering any value at (796, 414) on input[name='cpf']
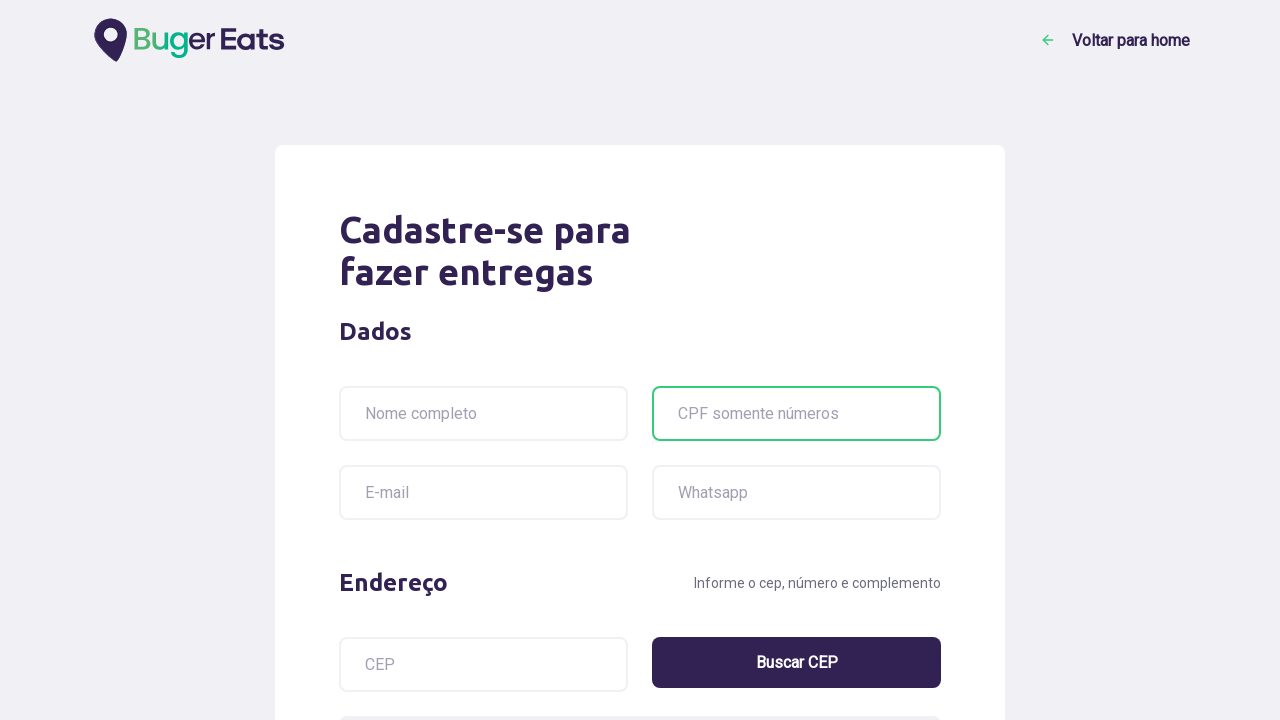

Clicked submit button with empty CPF field at (811, 548) on button[type='submit']
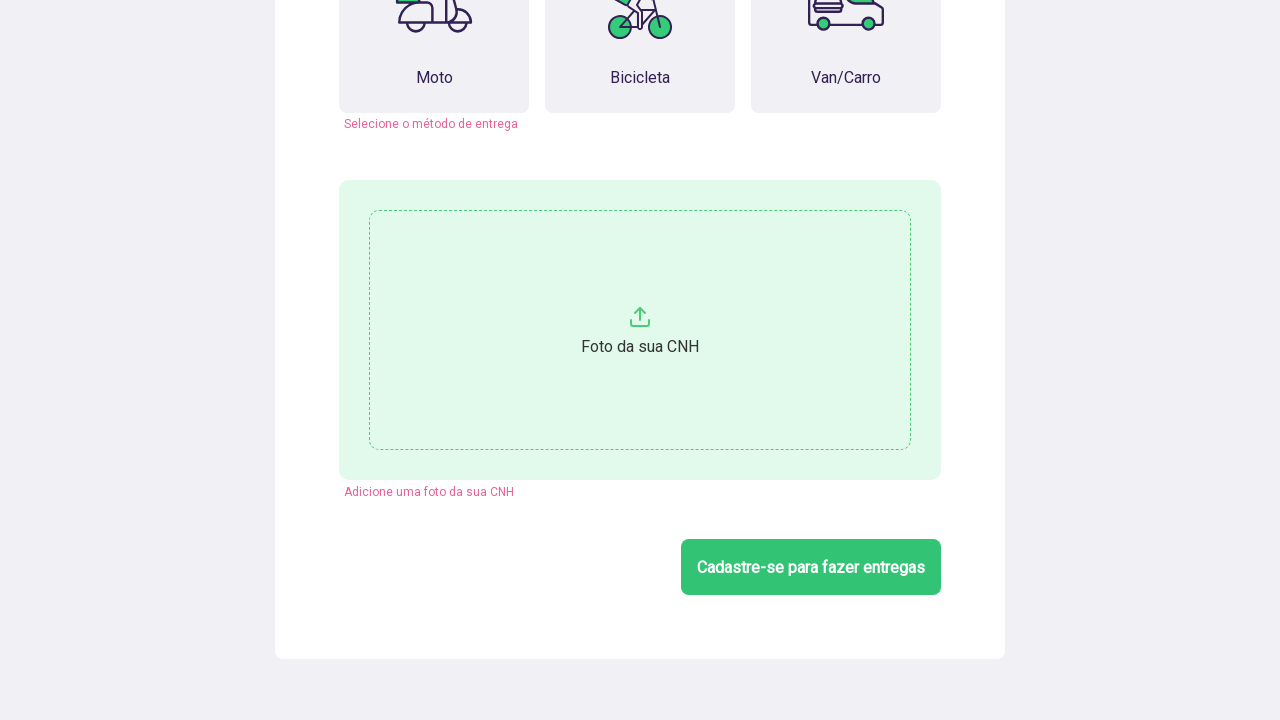

Validation error message appeared: 'É necessário informar o CPF'
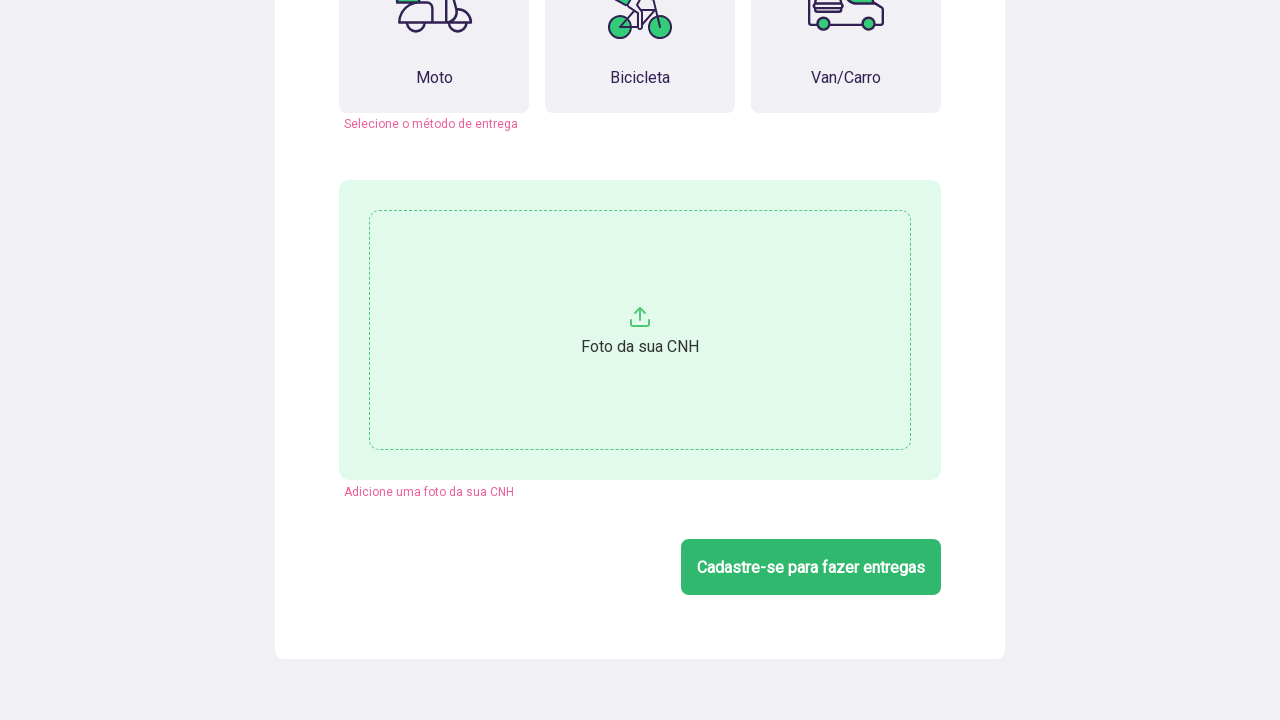

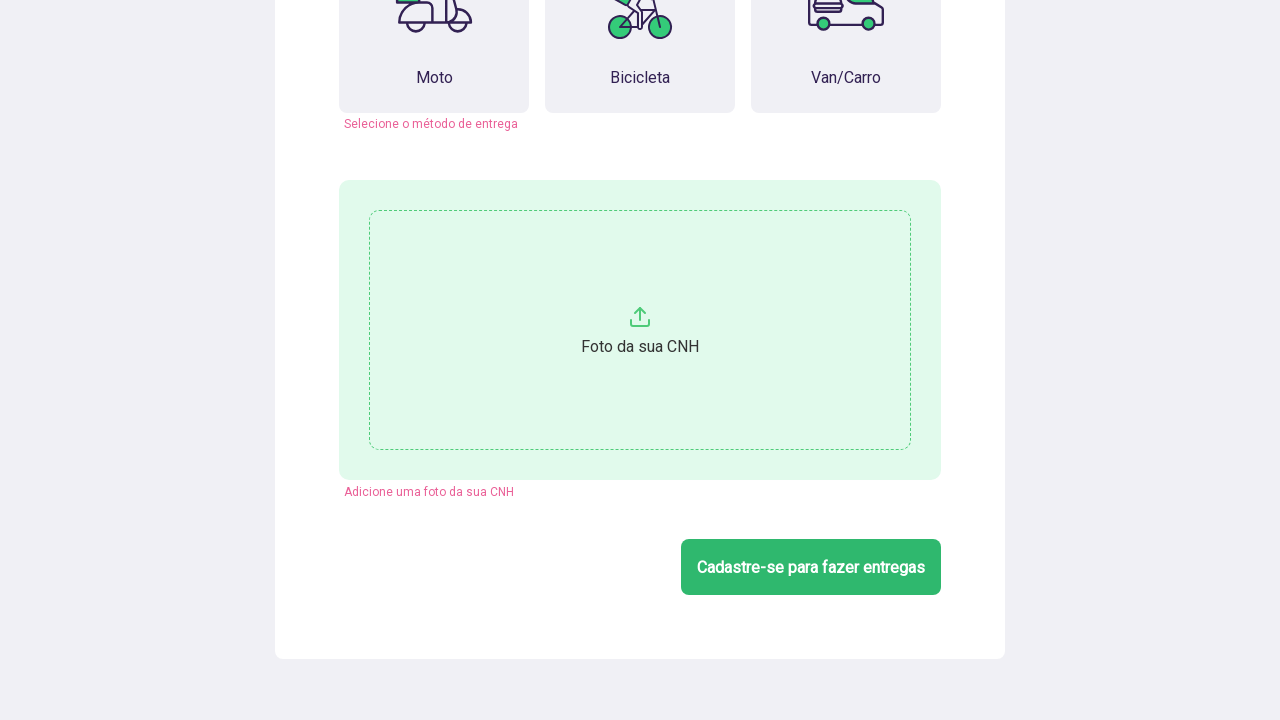